Tests contact page validation by submitting an empty form, then filling forename and message fields to verify email field is mandatory

Starting URL: http://jupiter.cloud.planittesting.com

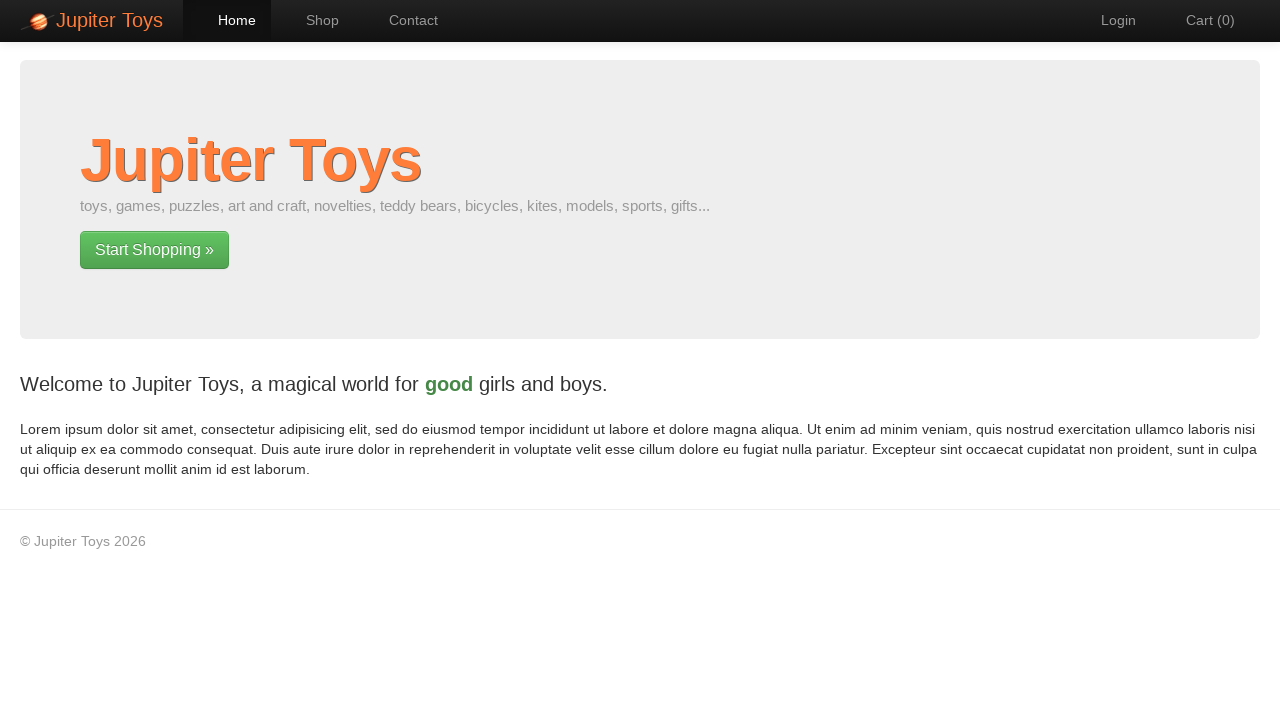

Clicked navigation link to contact page at (404, 20) on #nav-contact
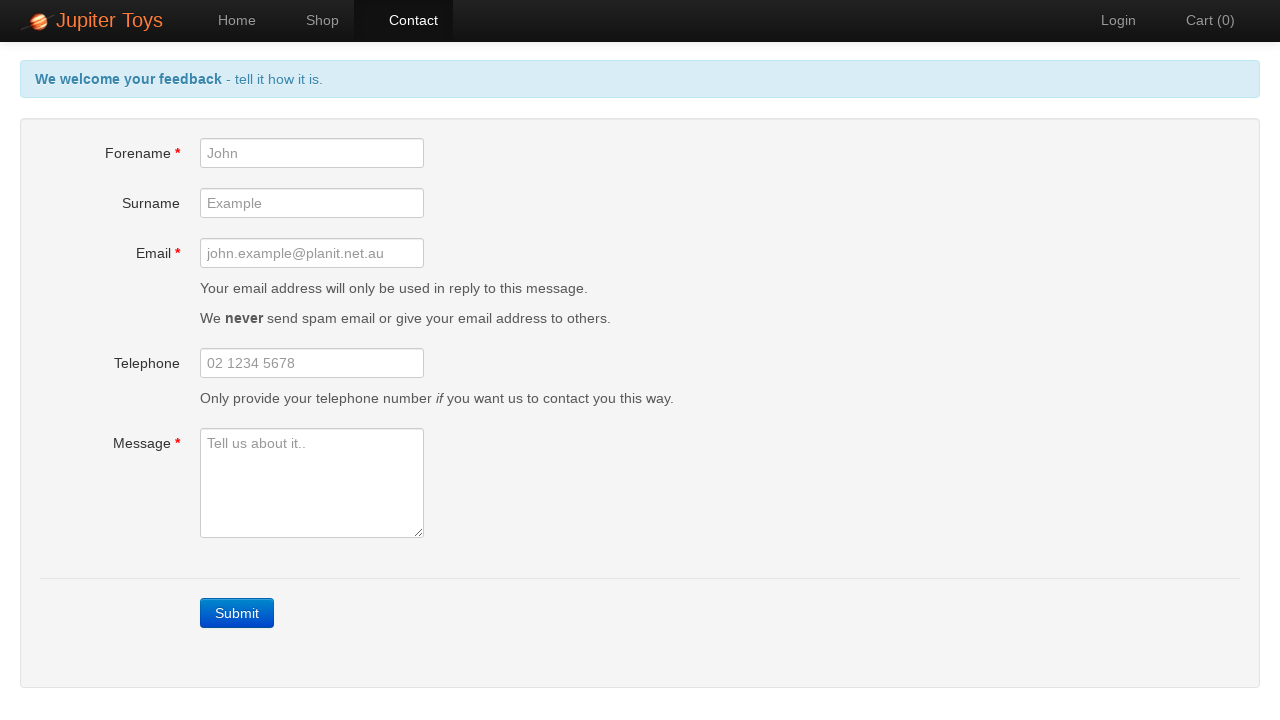

Submit button became visible
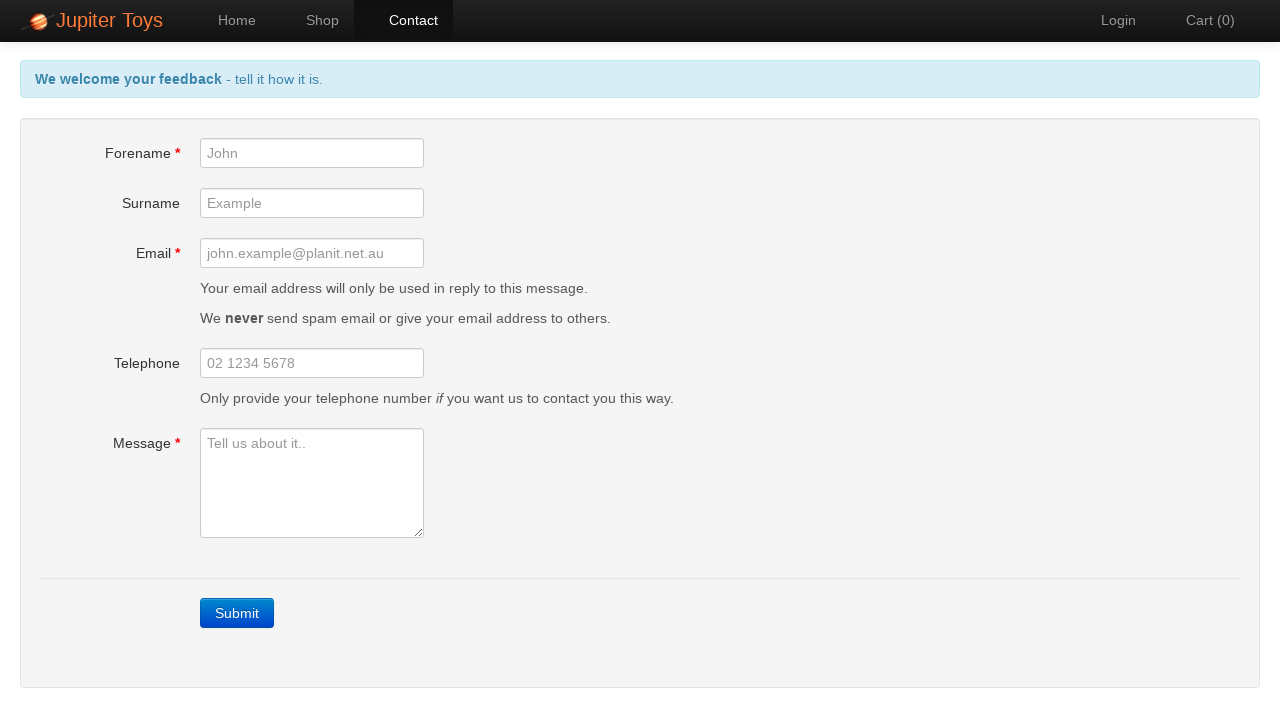

Clicked Submit button with empty form at (237, 613) on text=Submit
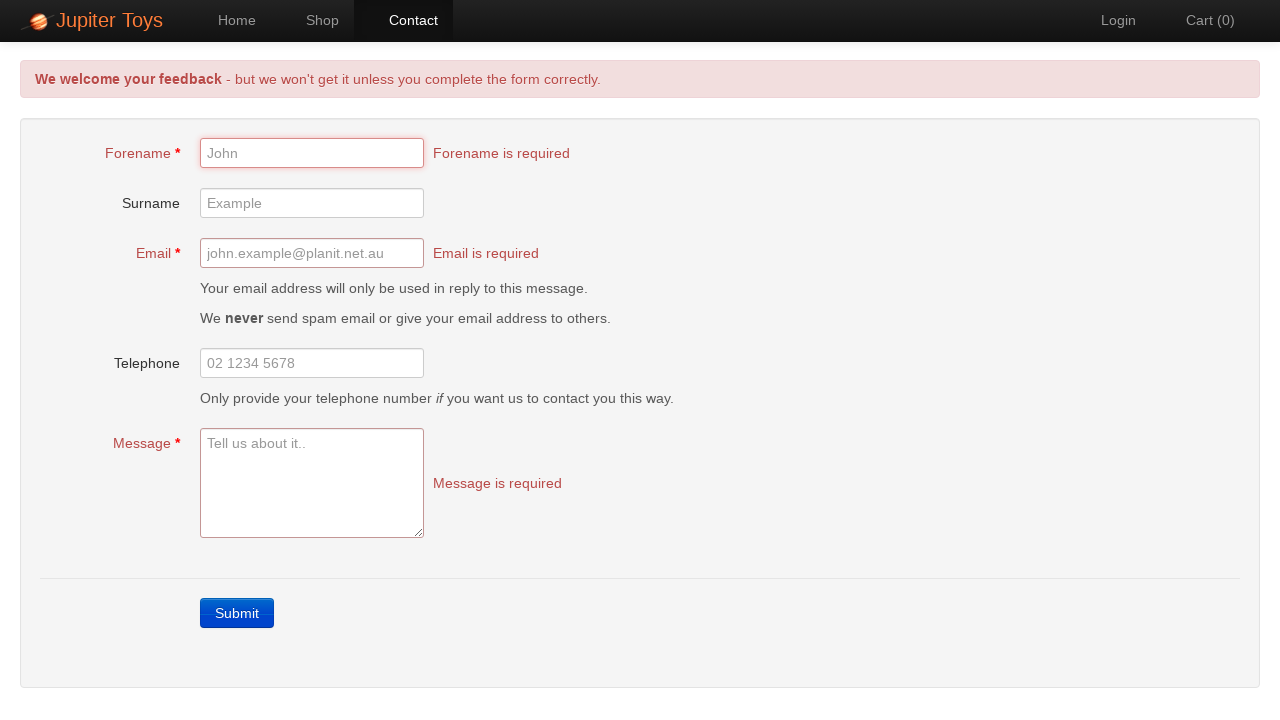

Waited 2 seconds for validation messages
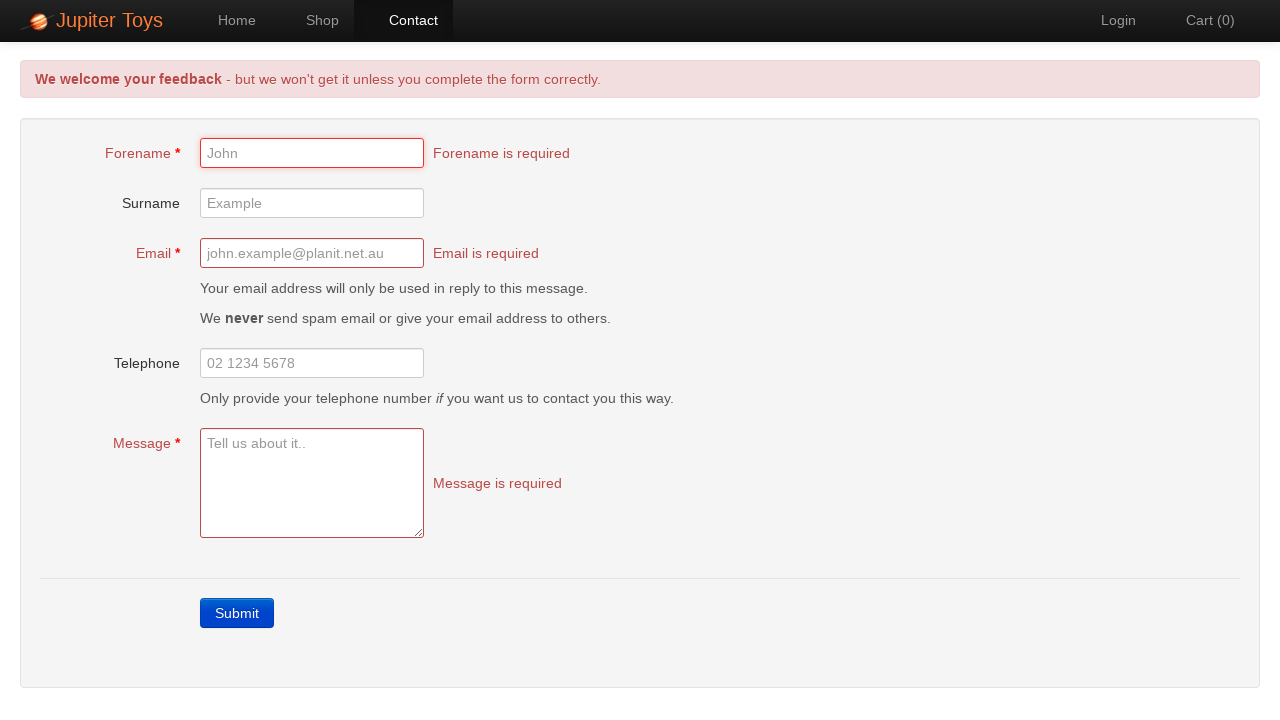

Filled forename field with 'John' on #forename
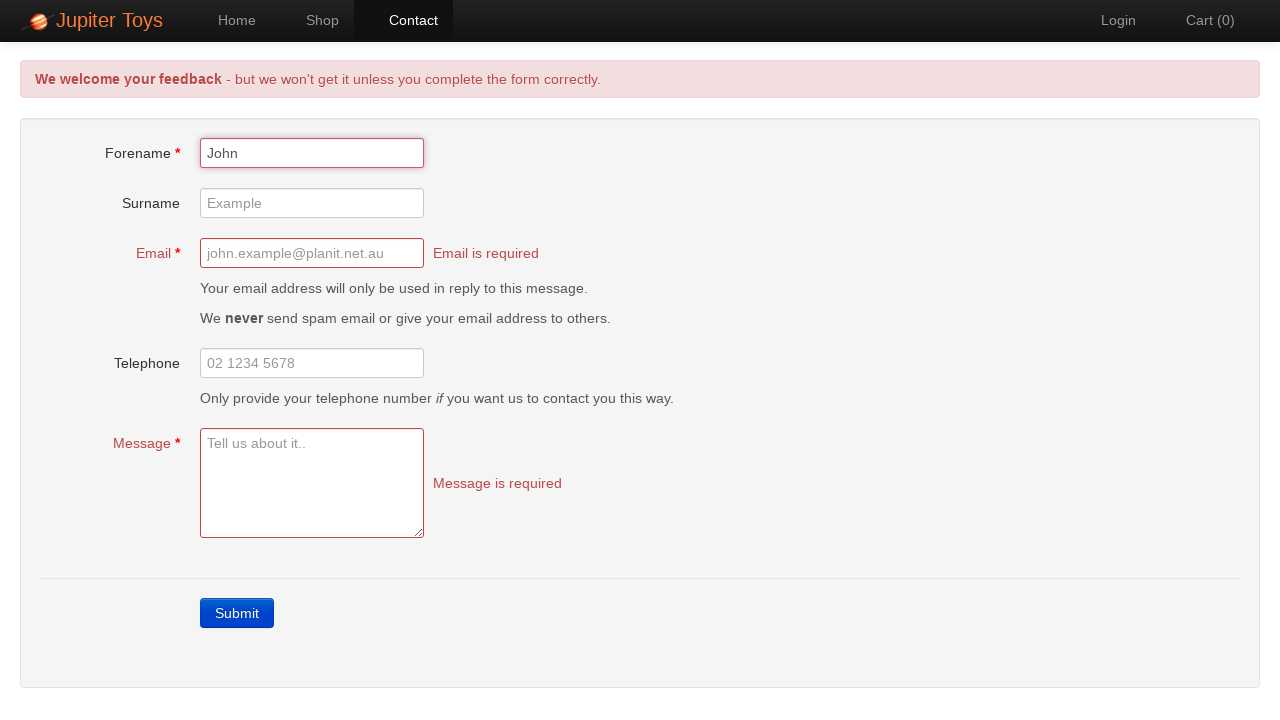

Filled message field with contact request on #message
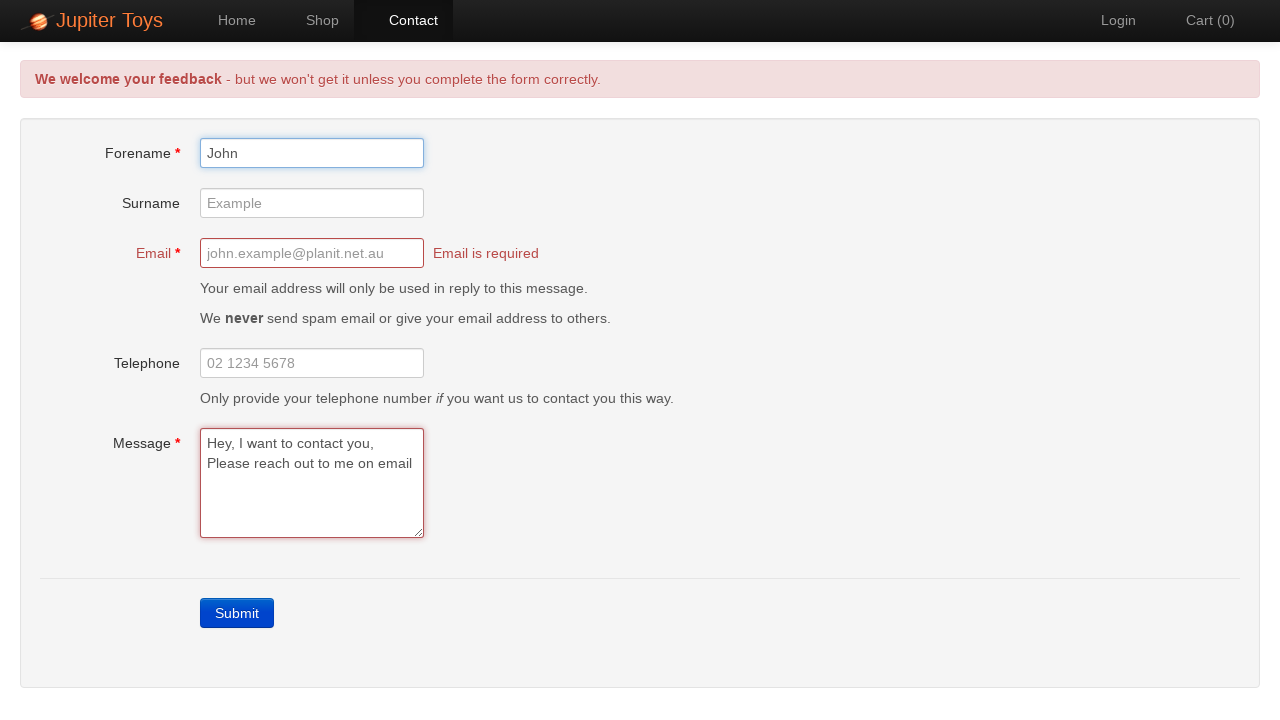

Email validation error message appeared, confirming email field is mandatory
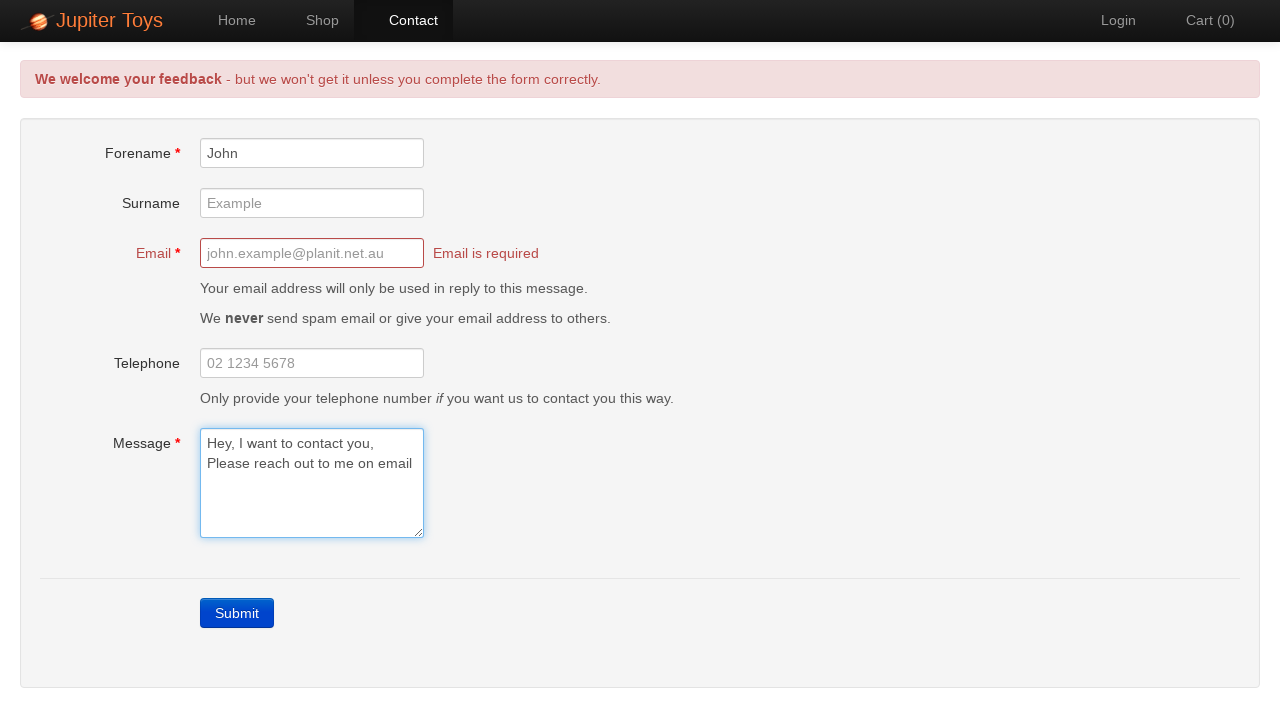

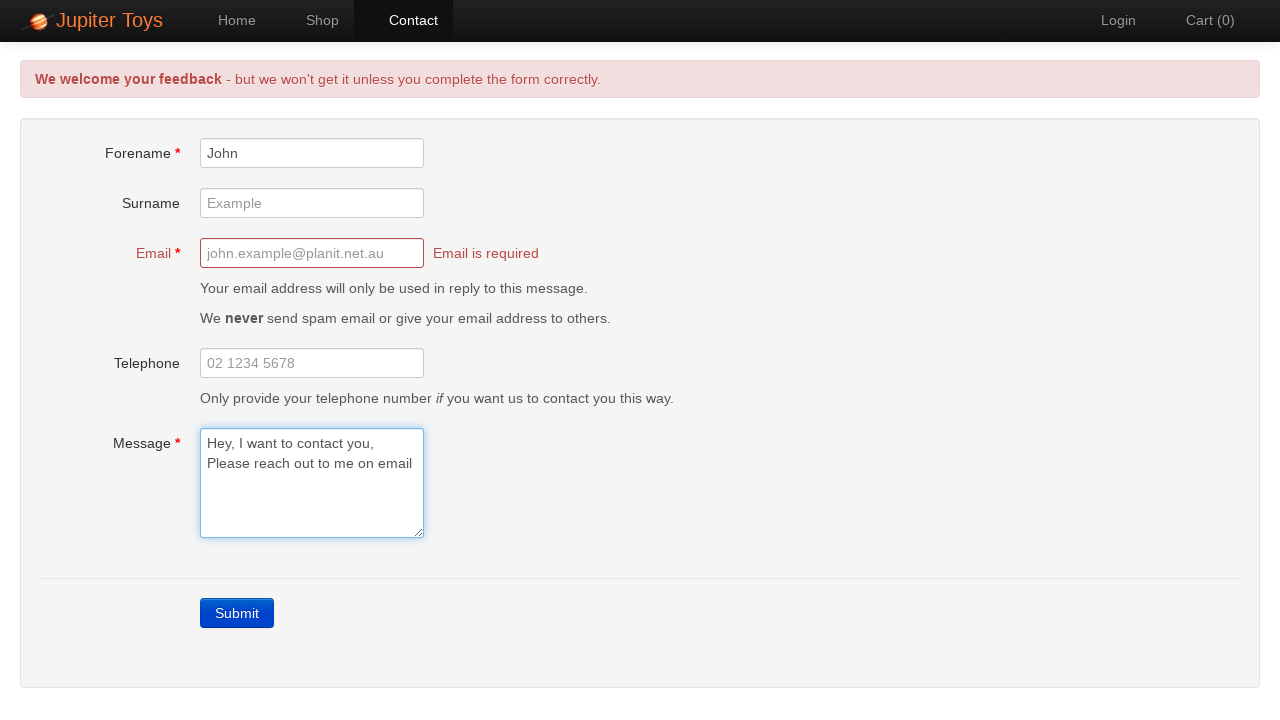